Tests jQuery UI drag and drop functionality by navigating to the Droppable demo, switching to the demo iframe, dragging an element onto a drop target, and verifying the drop was successful.

Starting URL: https://jqueryui.com/demos/

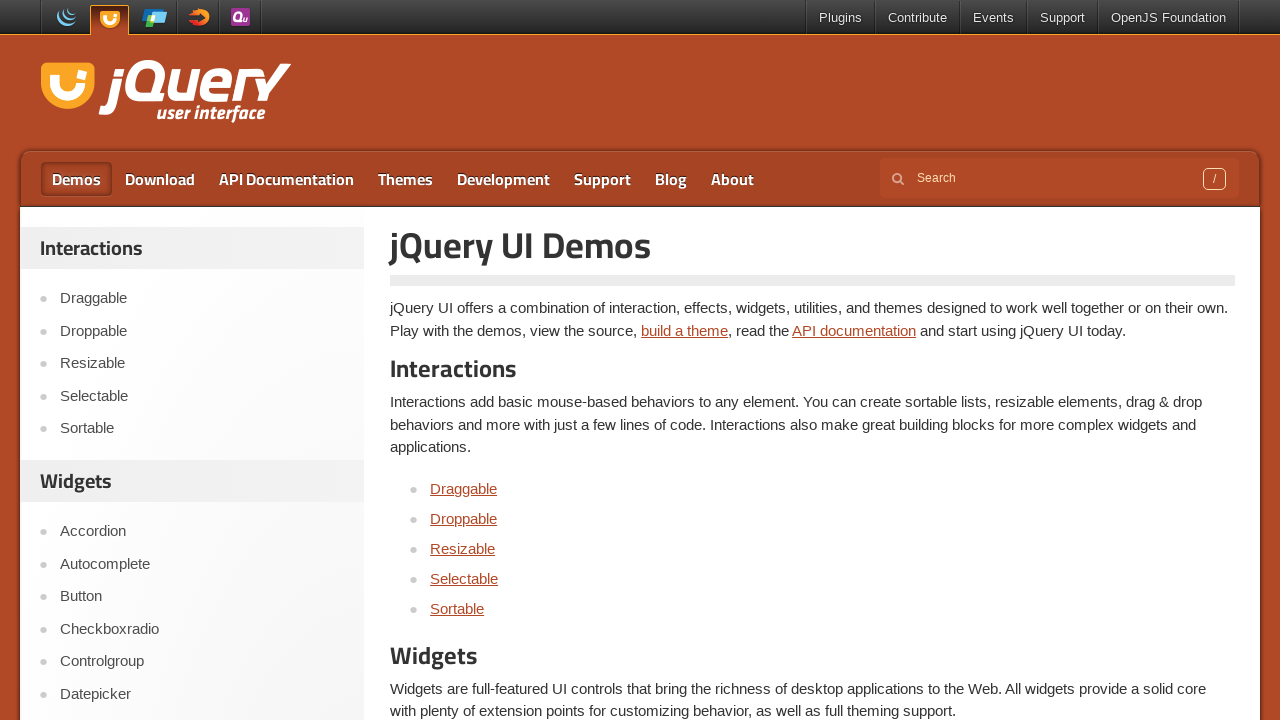

Clicked on Droppable link in the demos page at (464, 518) on text=Droppable
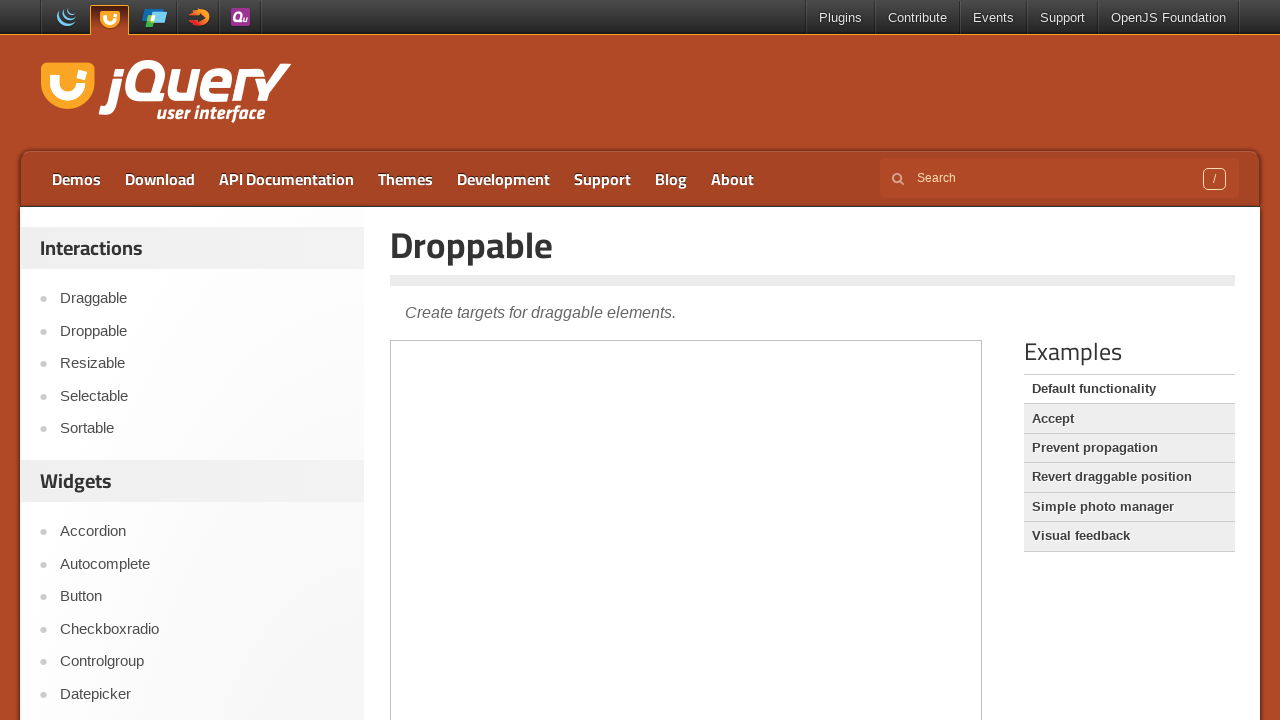

Demo frame loaded
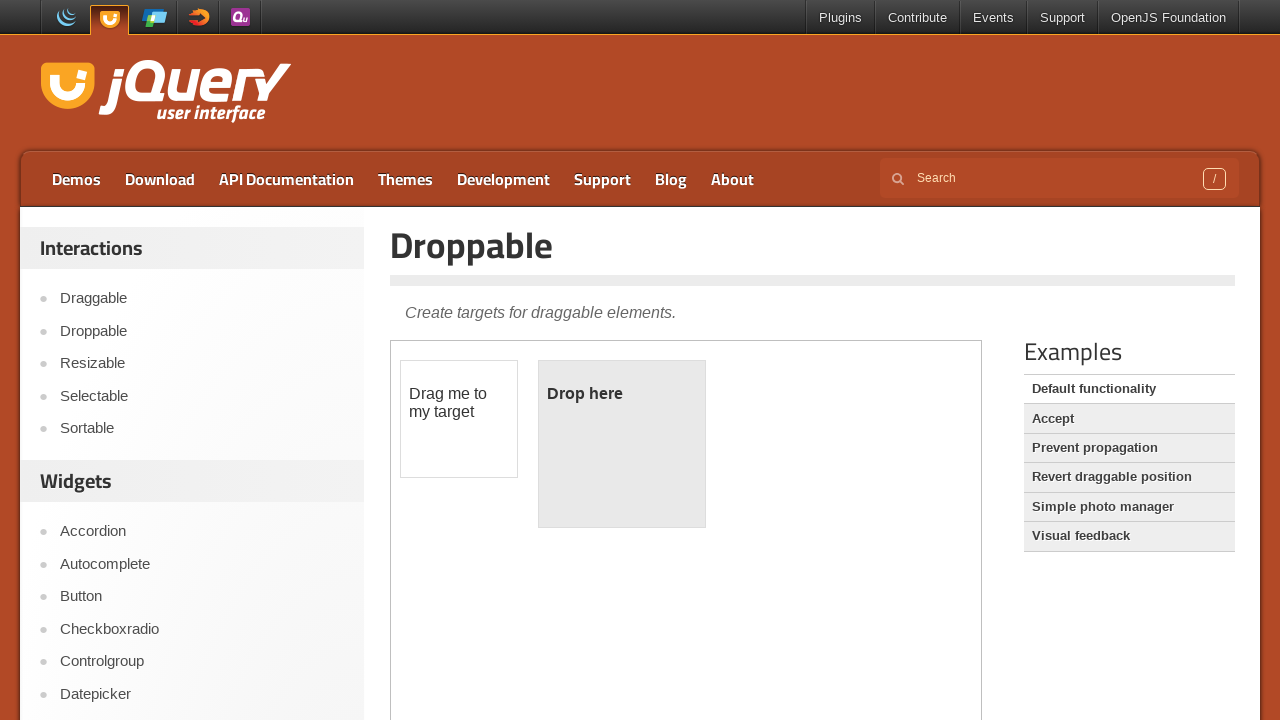

Switched to demo iframe
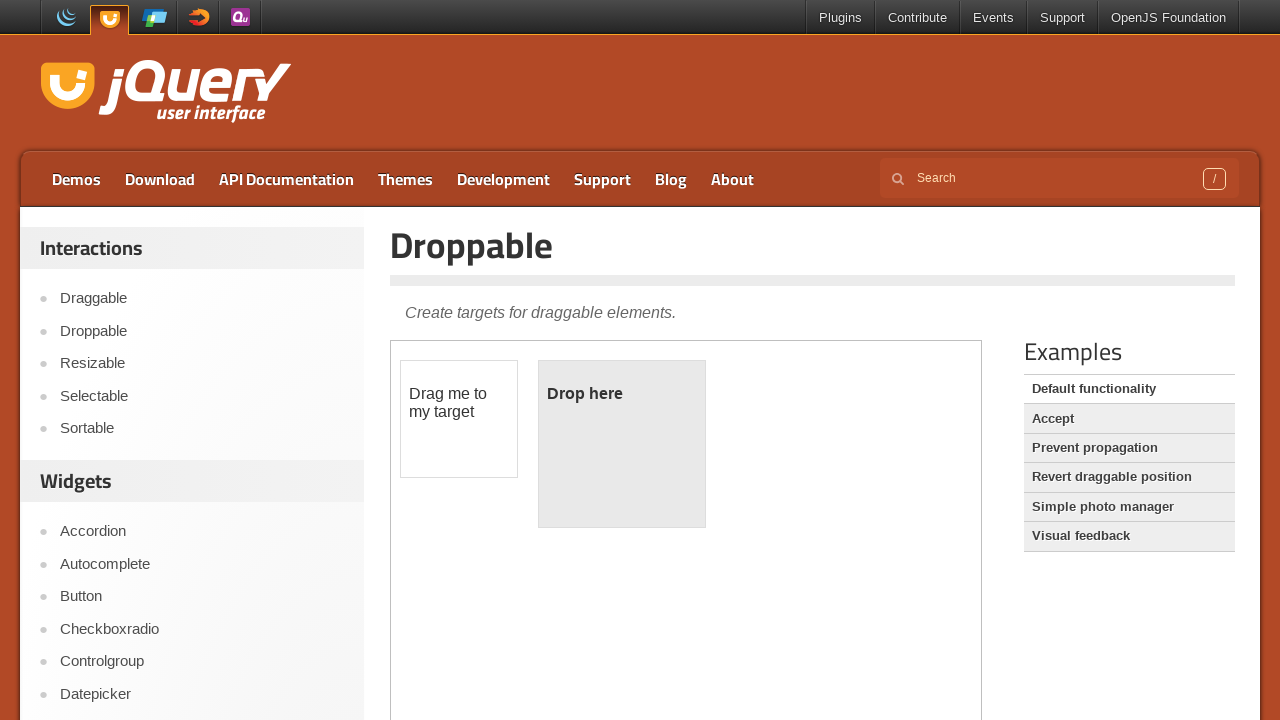

Located draggable and droppable elements within the frame
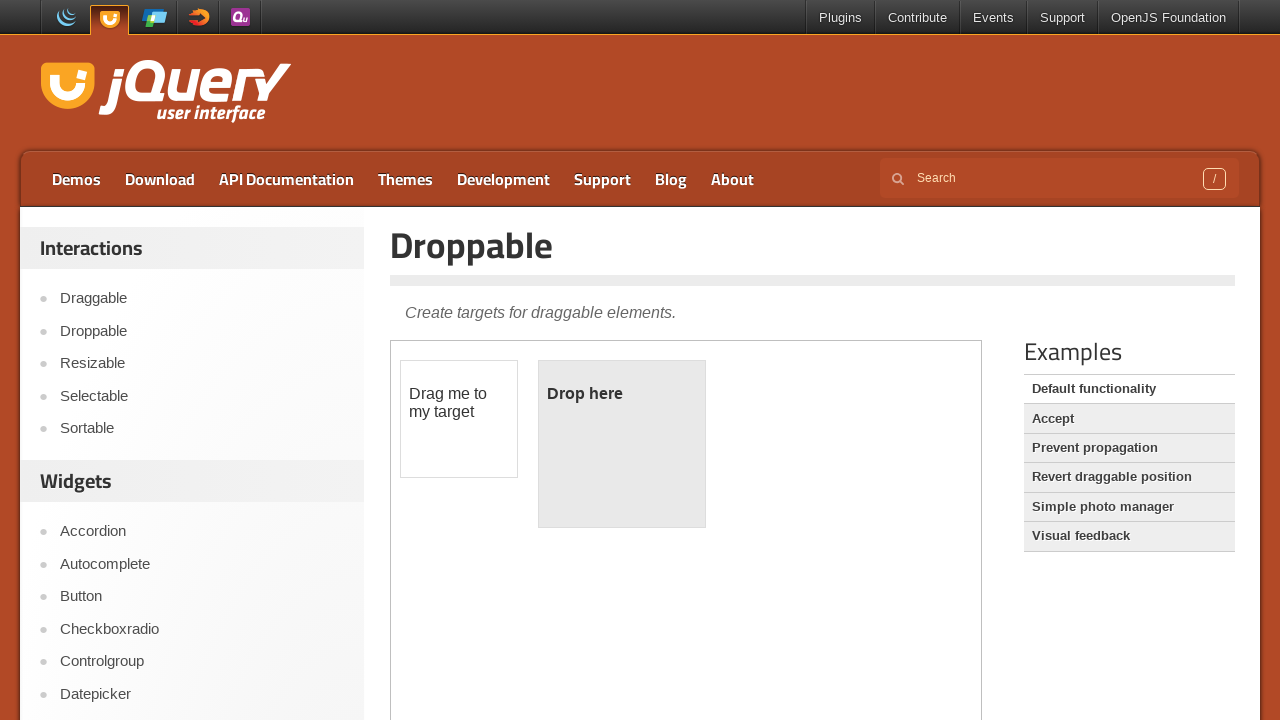

Dragged element onto drop target at (622, 444)
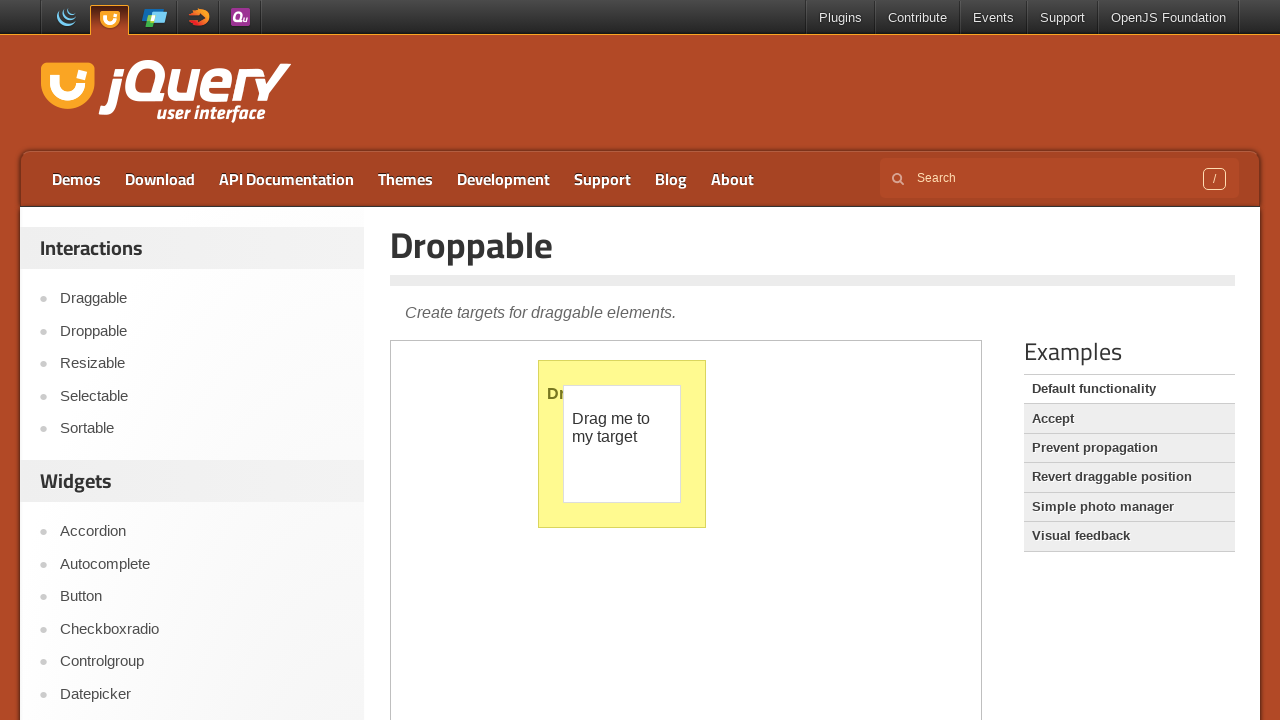

Located droppable text element
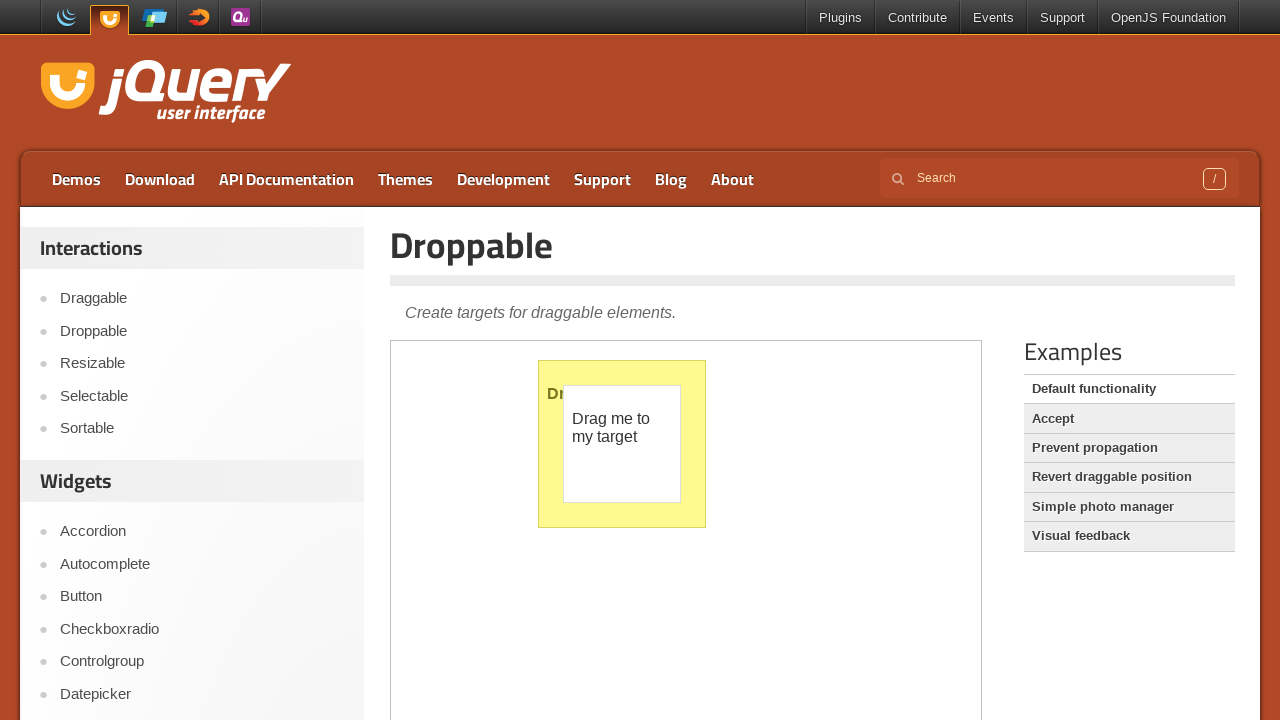

Droppable text element appeared
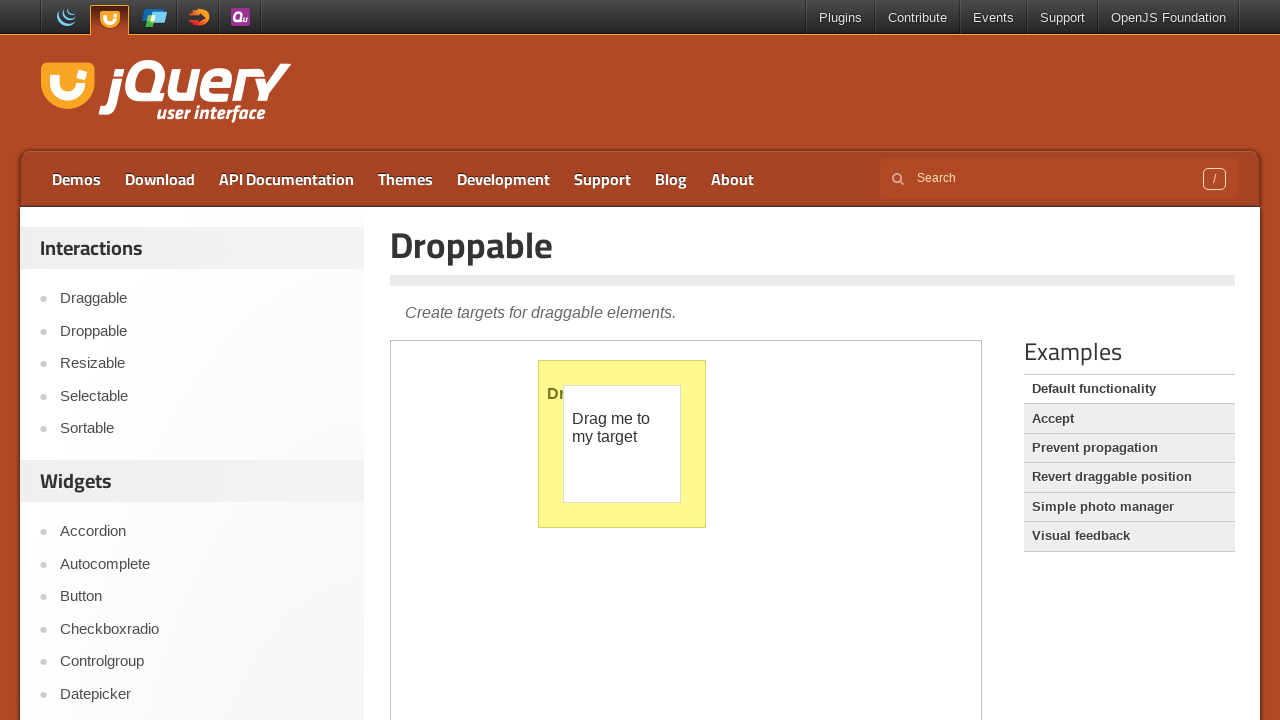

Verified that drop target contains 'Dropped!' text - drop successful
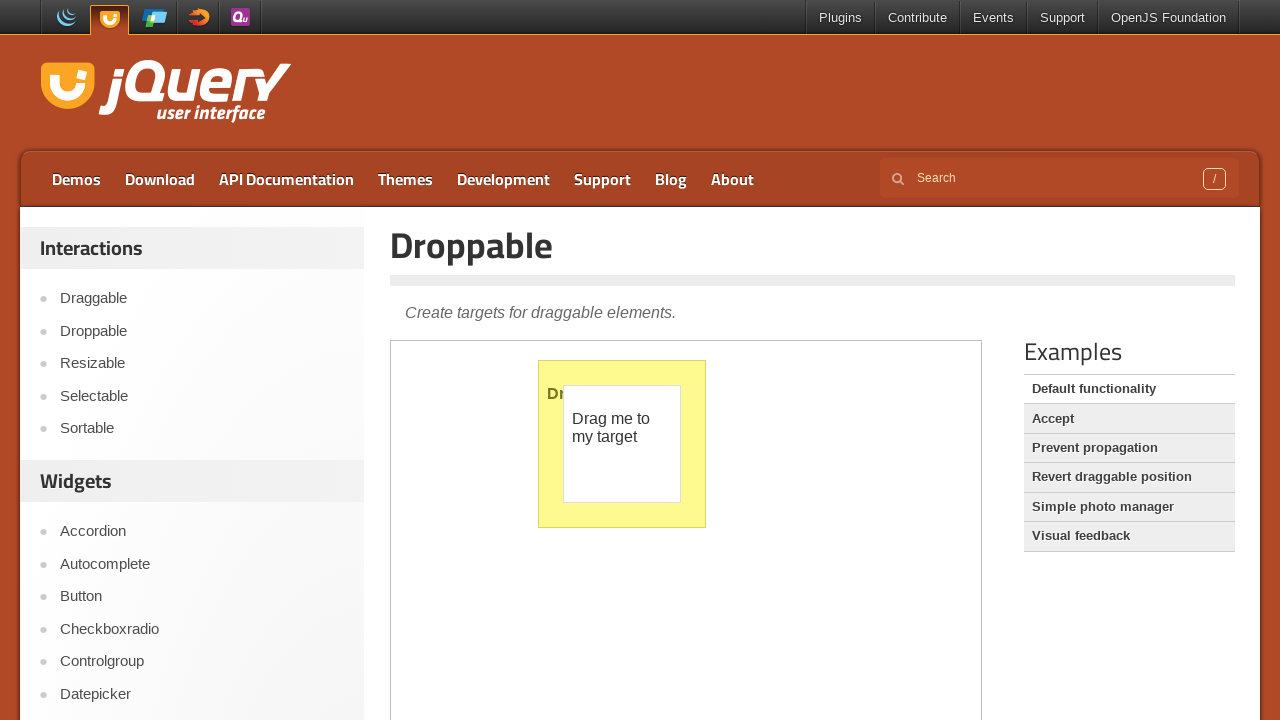

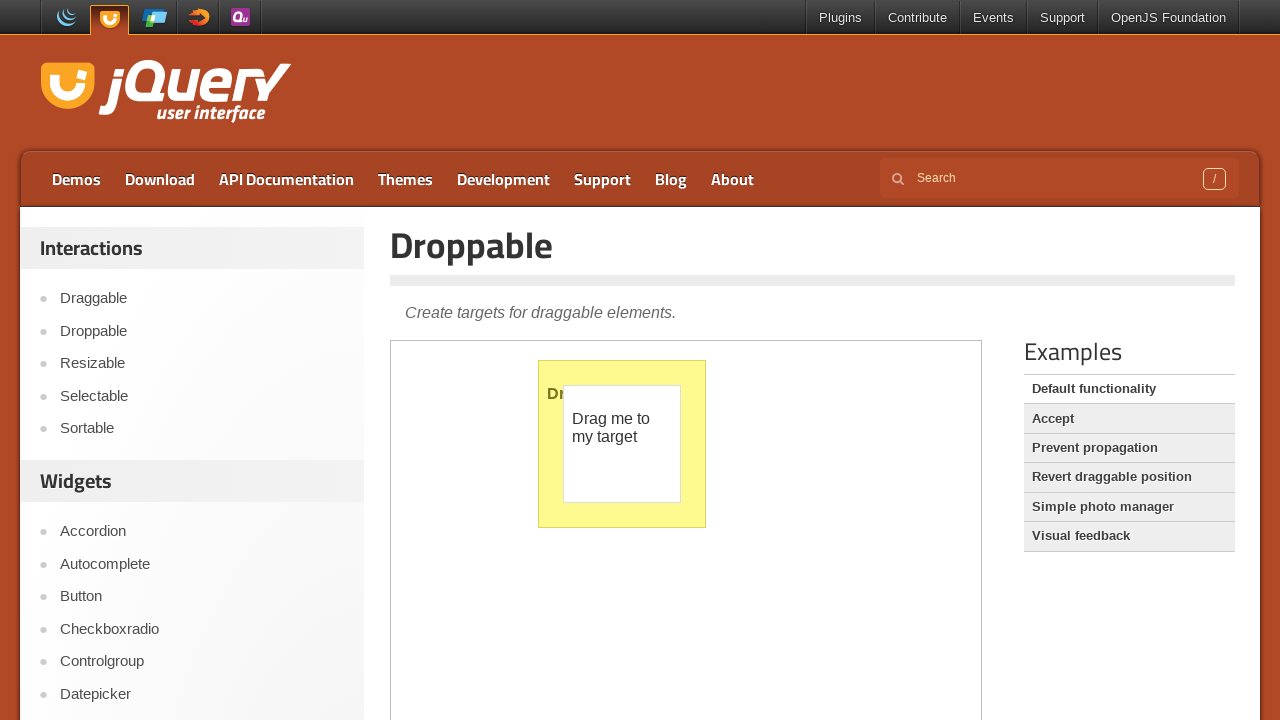